Navigates to Walmart website and verifies the page title contains the domain name

Starting URL: https://walmart.com

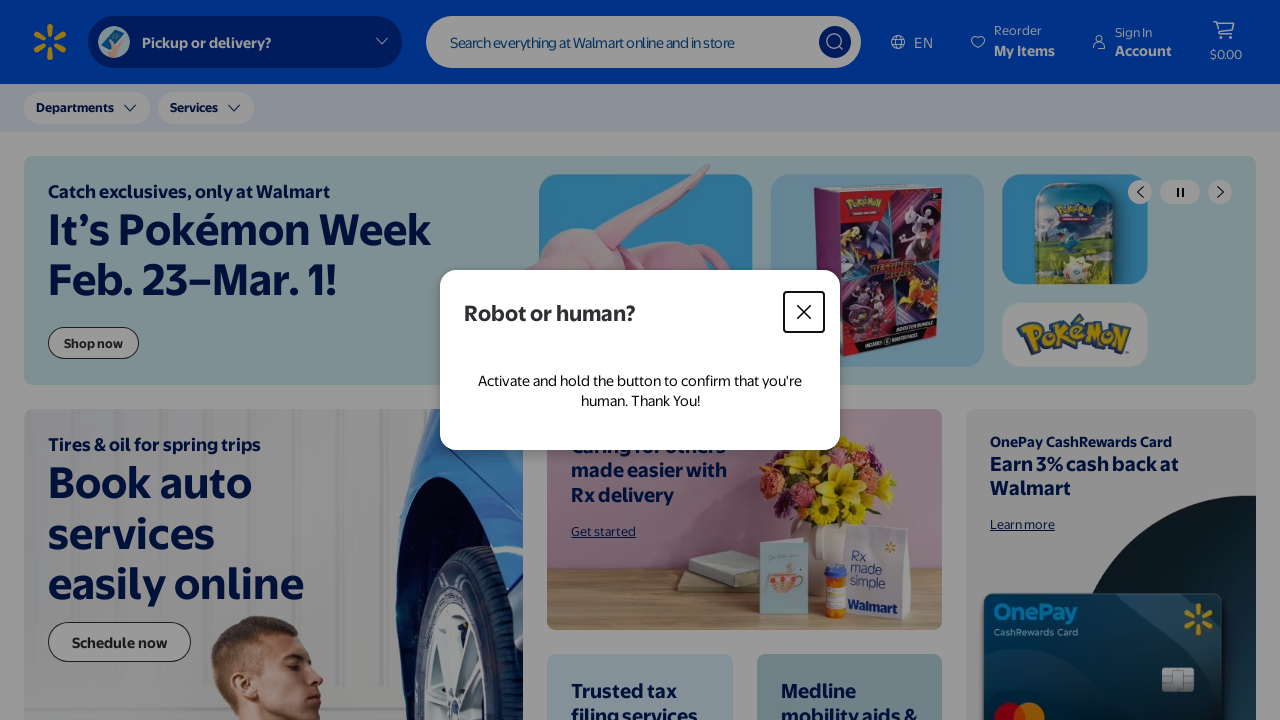

Waited for page to reach domcontentloaded state
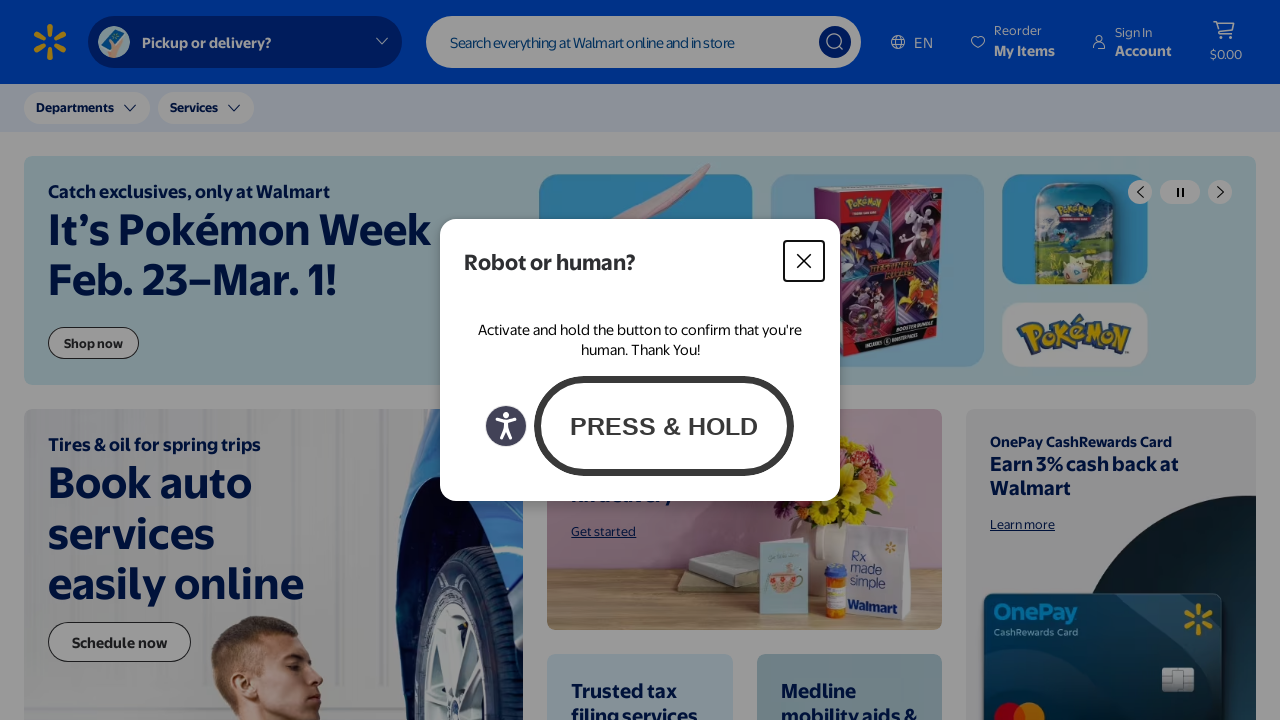

Retrieved page title: Walmart | Save Money. Live better.
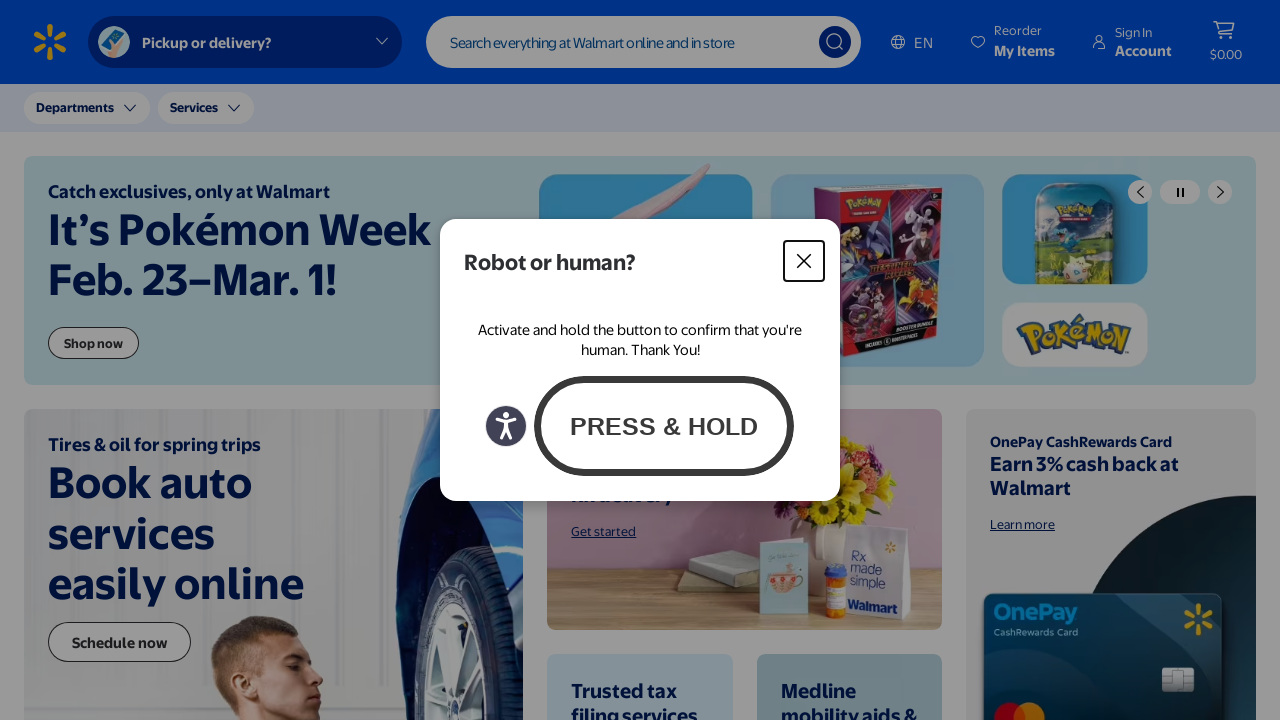

Verified page title contains 'walmart' domain name
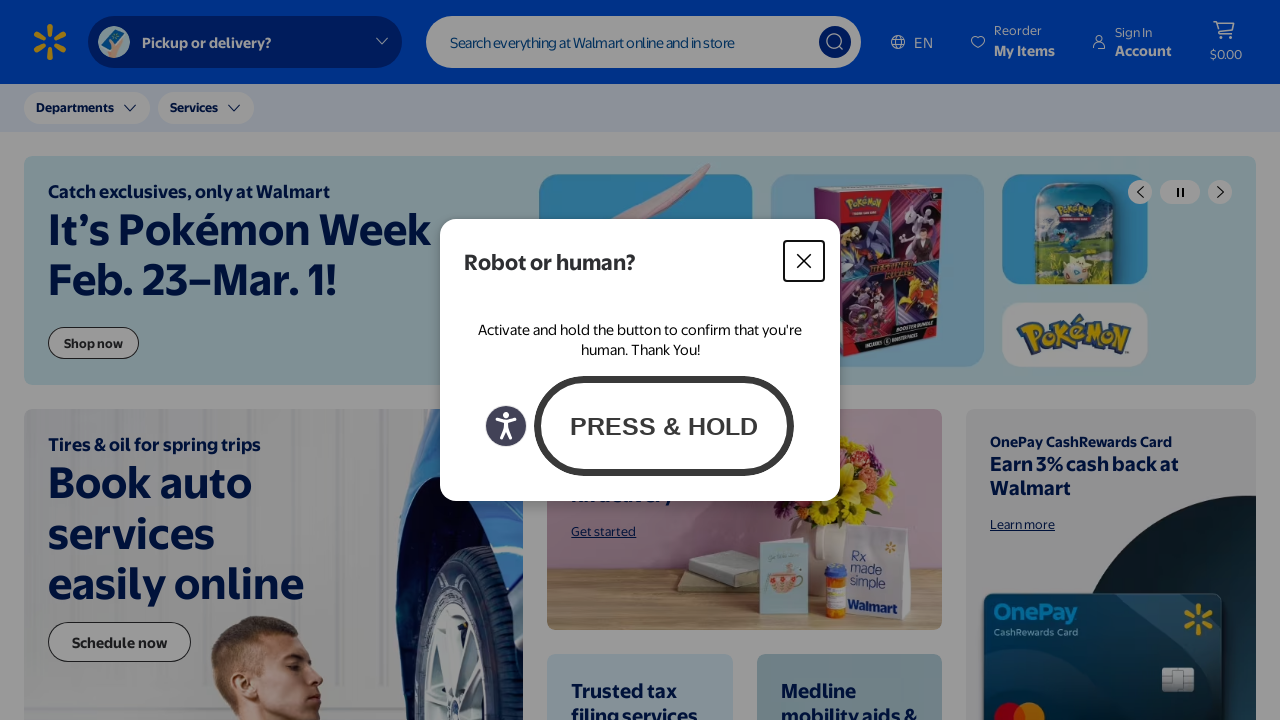

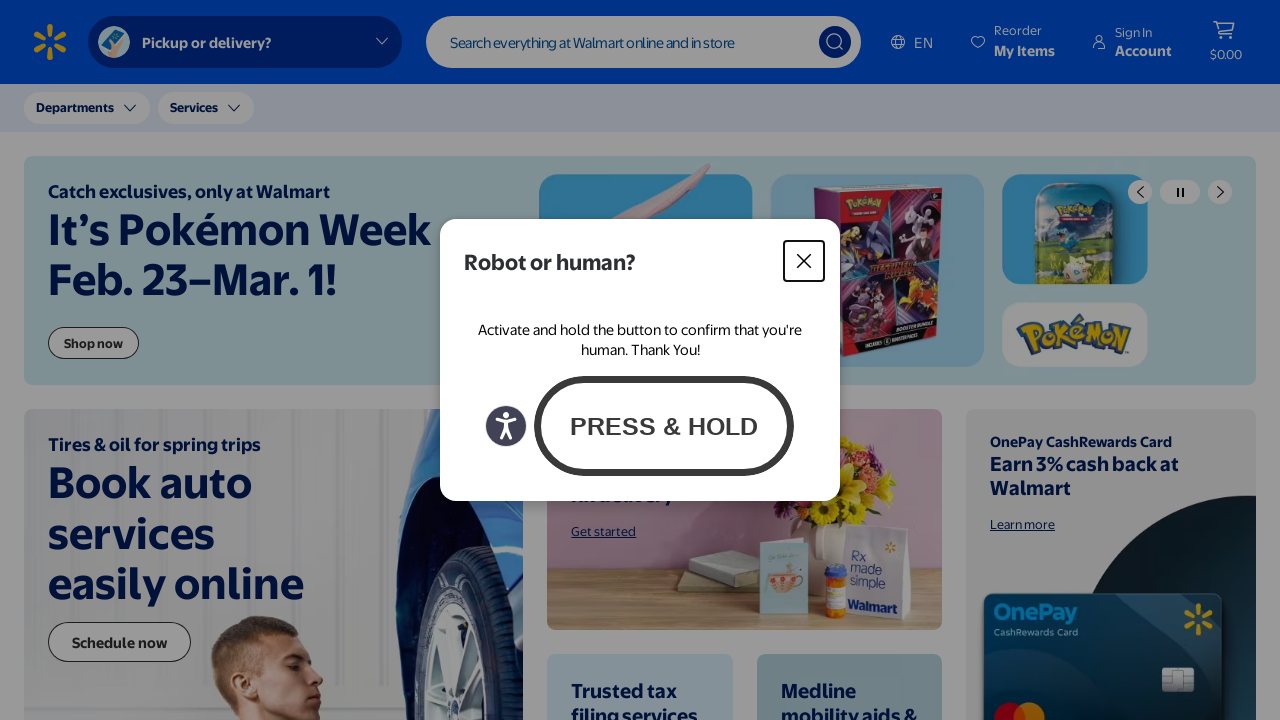